Tests a web form by filling a text input field with "Selenium" and clicking the submit button, then verifies the result message appears

Starting URL: https://www.selenium.dev/selenium/web/web-form.html

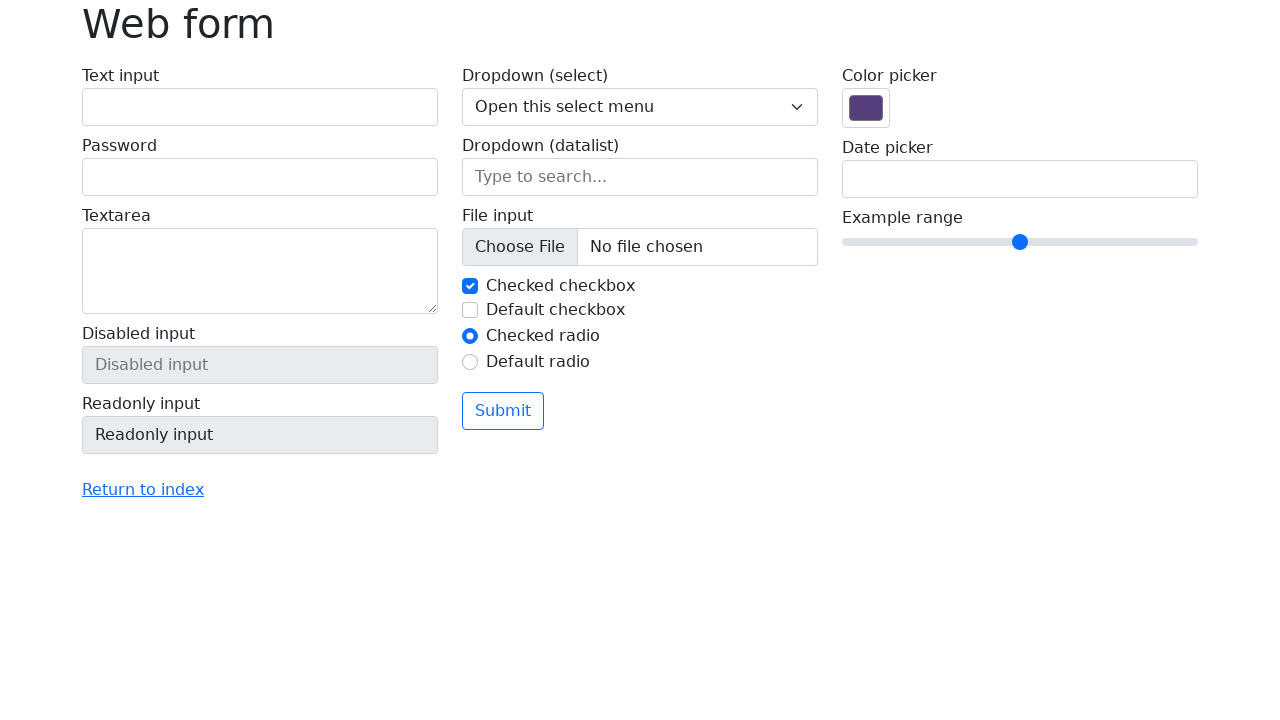

Page loaded with domcontentloaded state
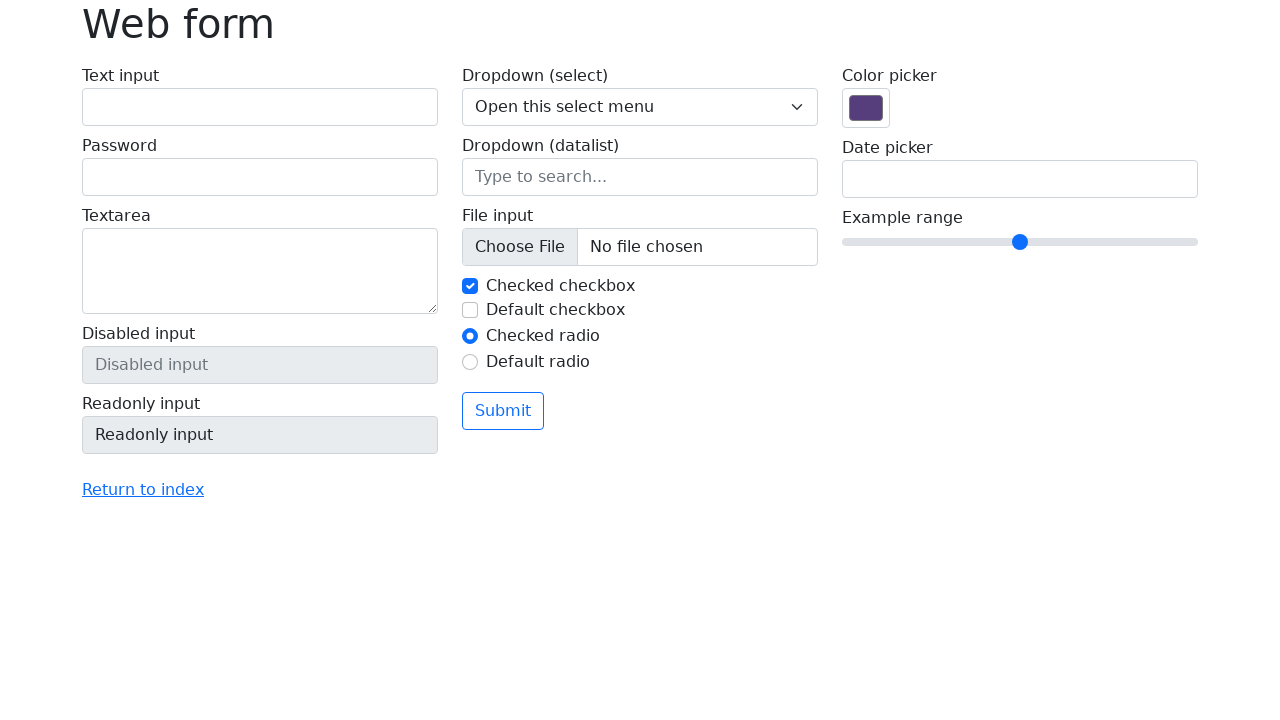

Filled text input field with 'Selenium' on input[name='my-text']
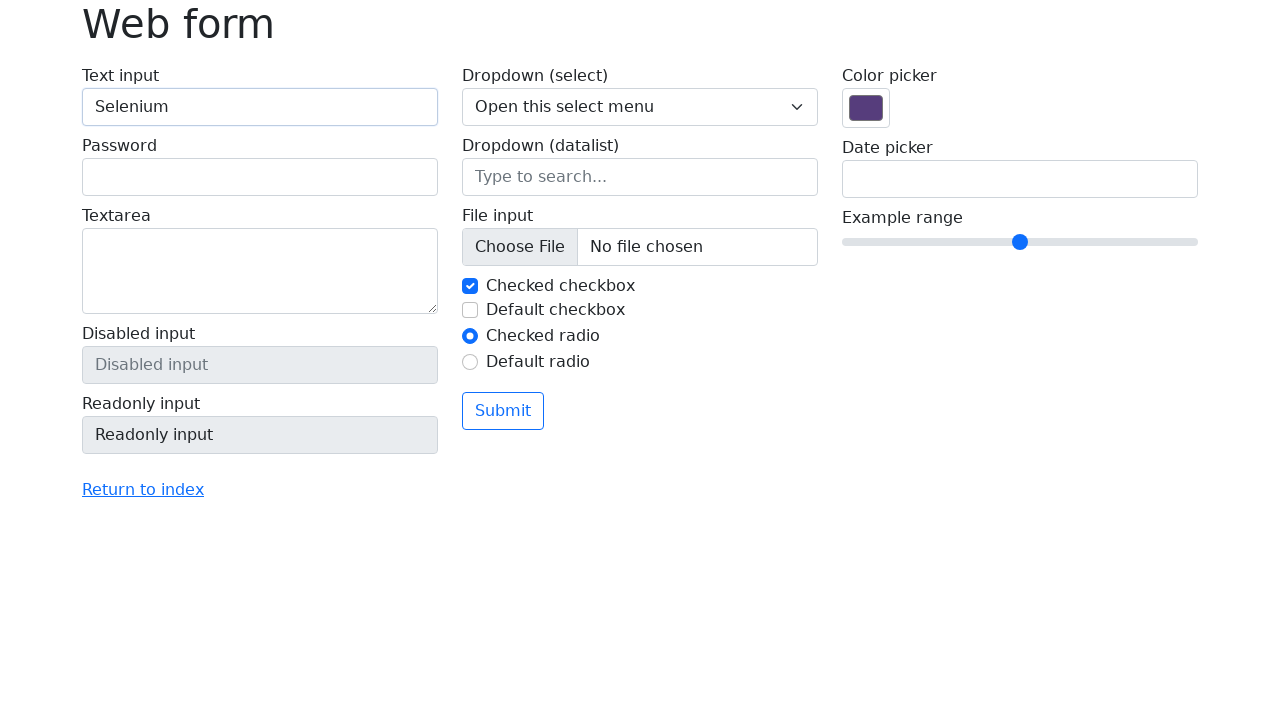

Clicked submit button at (503, 411) on button
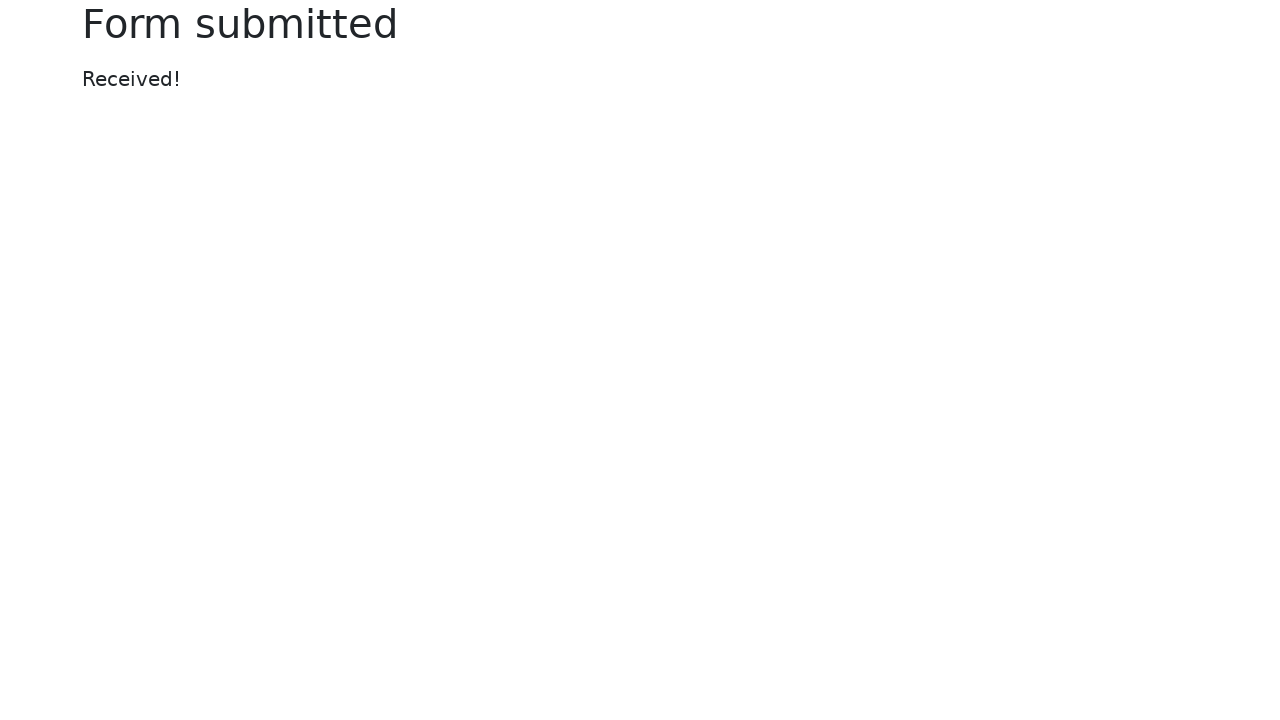

Result message appeared
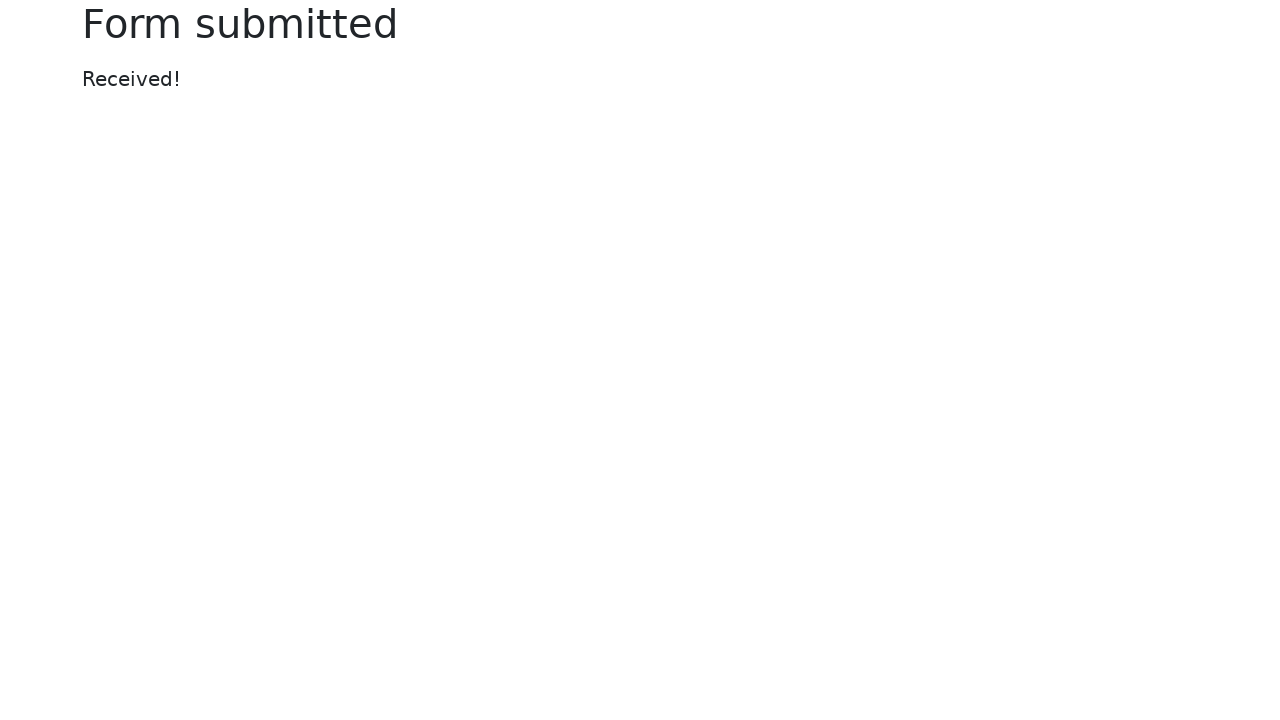

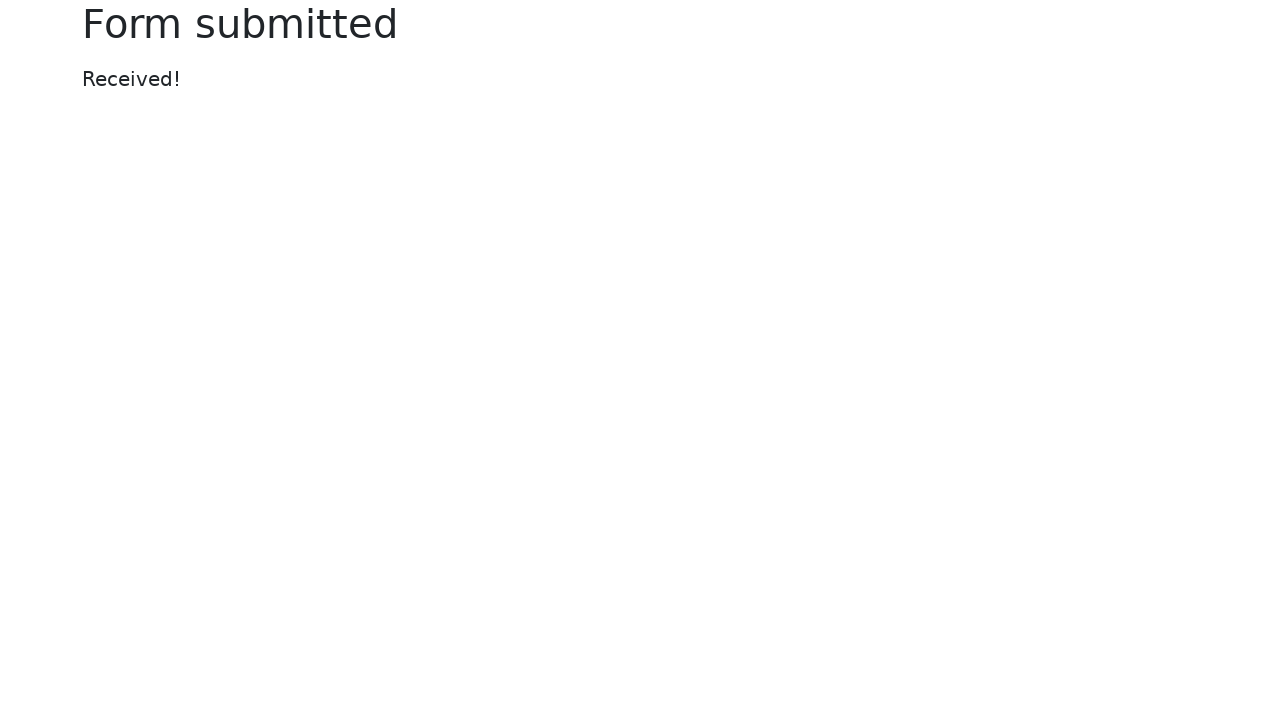